Tests clicking the JS Alert button, accepting the alert, and verifying the result message displays the correct confirmation text.

Starting URL: https://the-internet.herokuapp.com/javascript_alerts

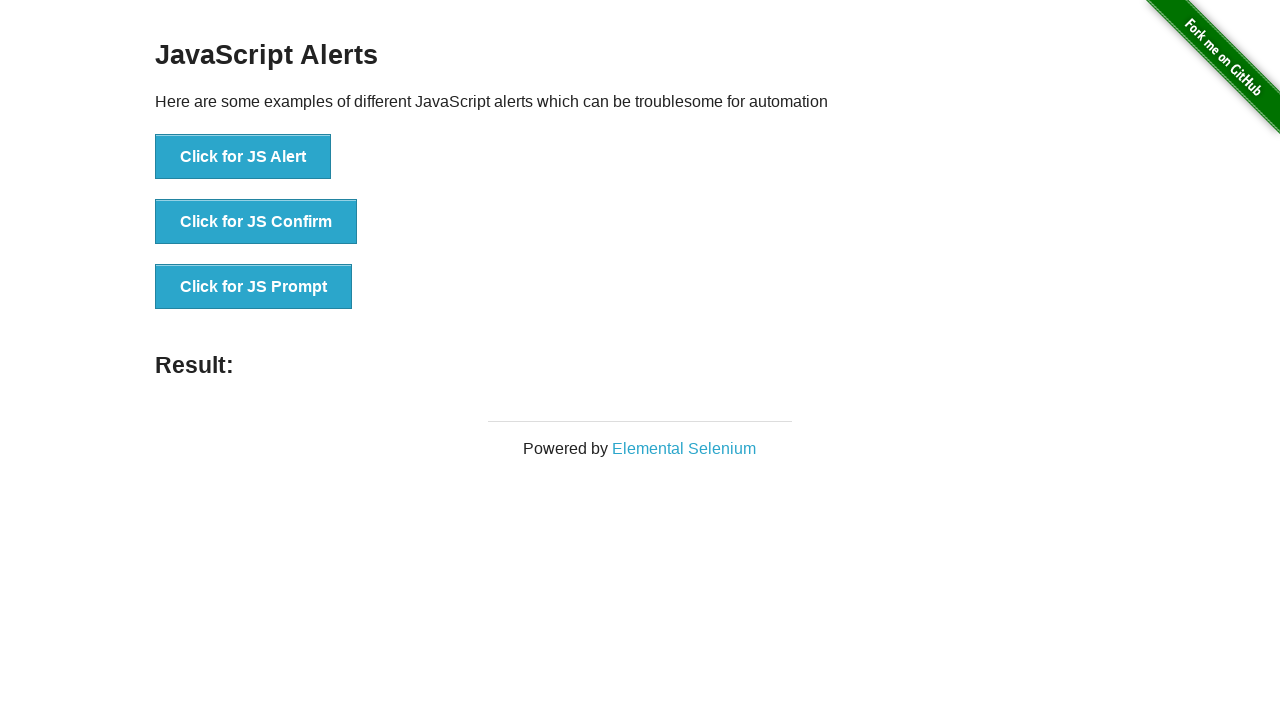

Navigated to JavaScript alerts page
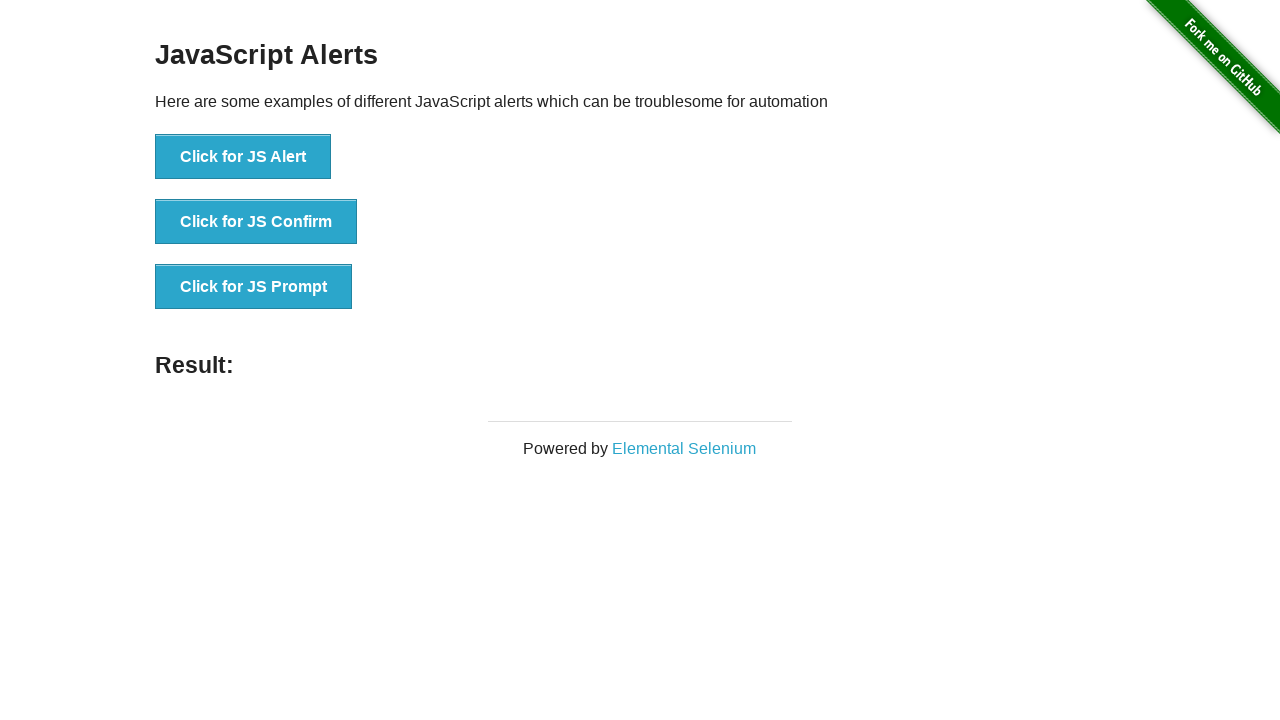

Set up dialog handler to accept alerts
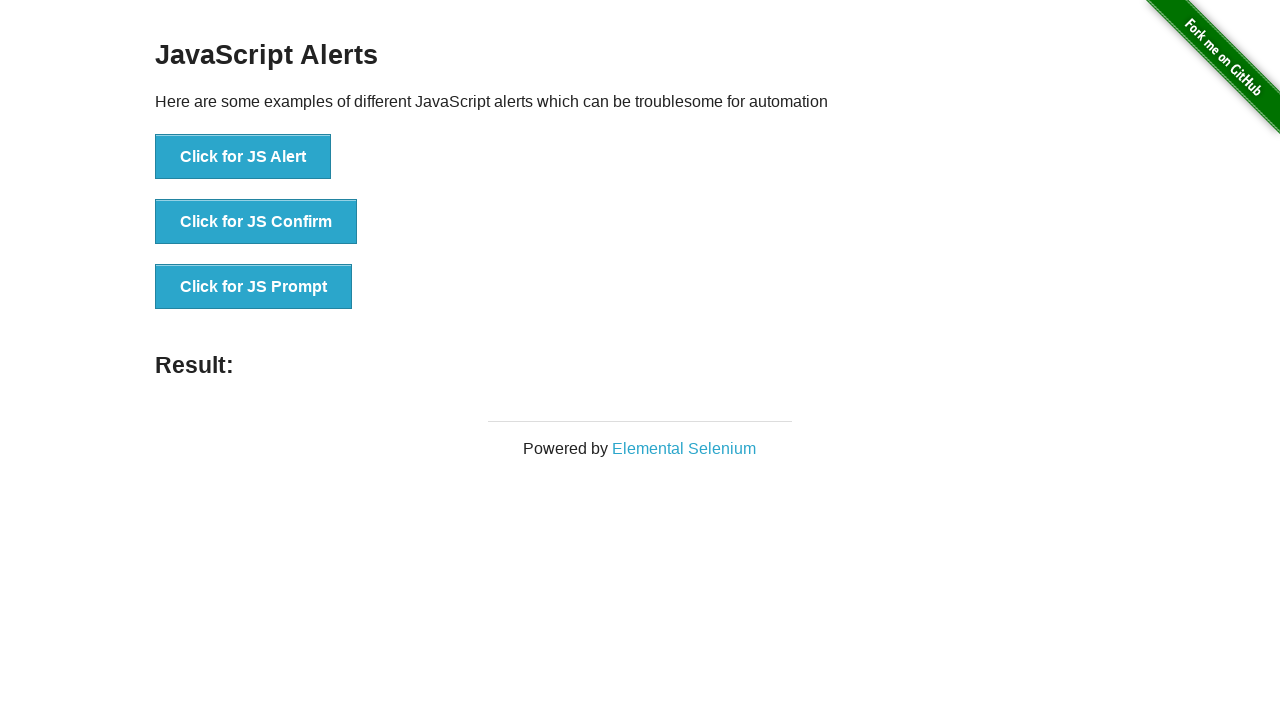

Clicked JS Alert button to trigger alert at (243, 157) on button[onclick*=jsAlert]
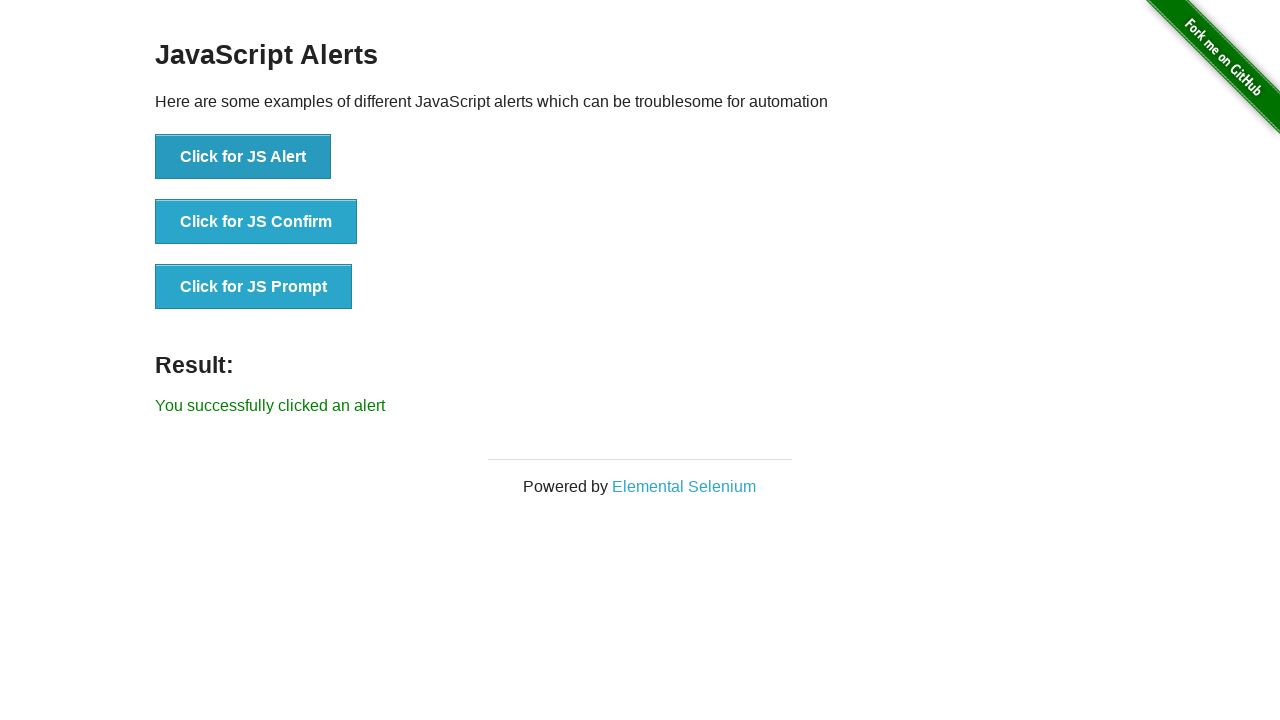

Waited for result message to appear
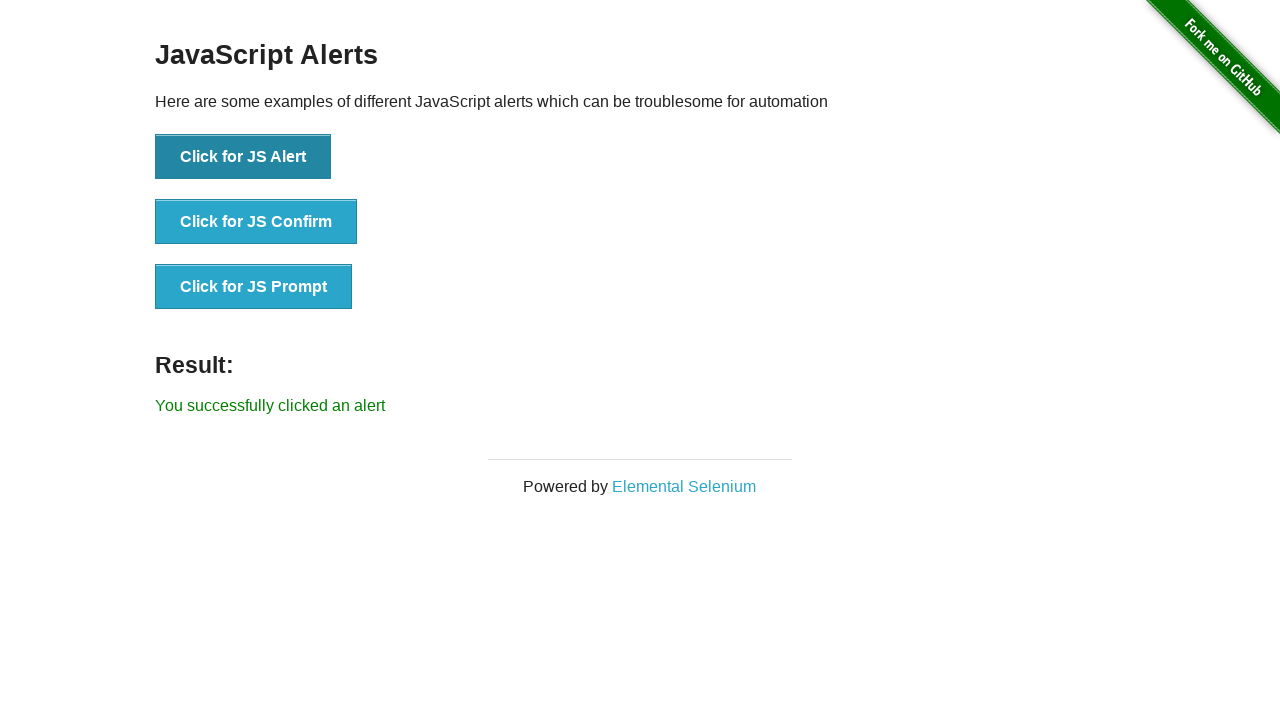

Retrieved result message text
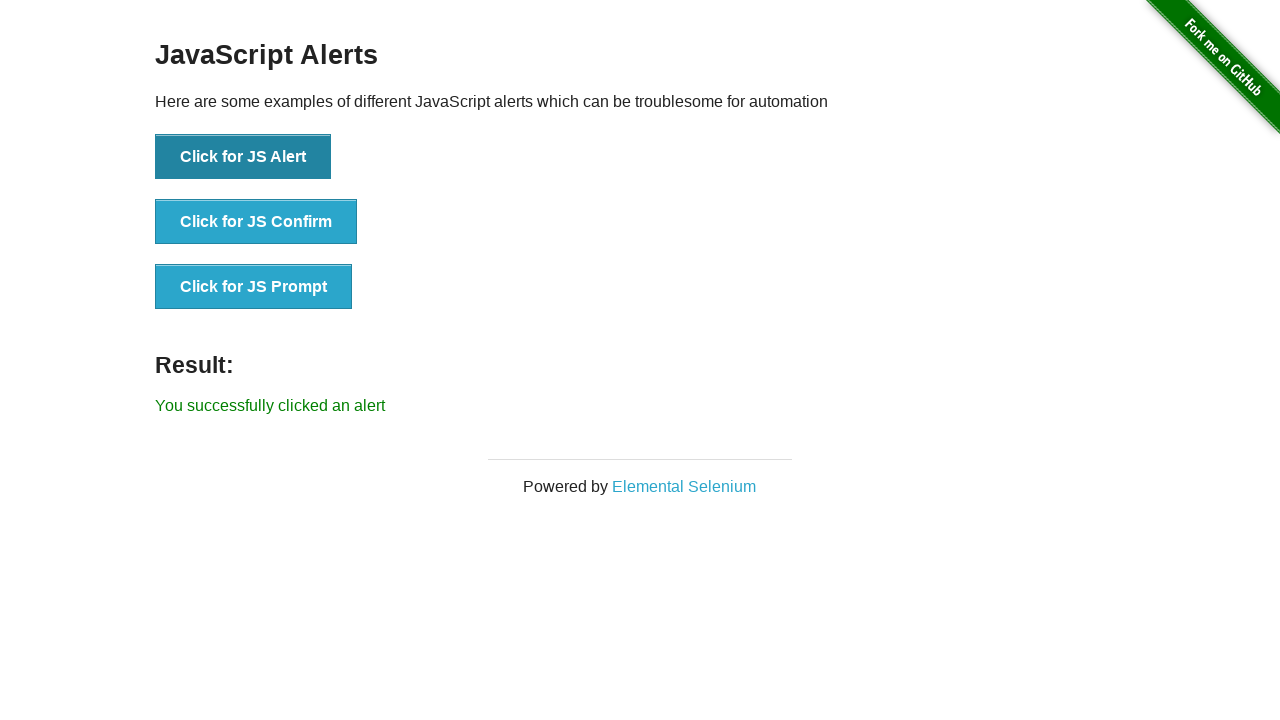

Verified result message displays correct confirmation text
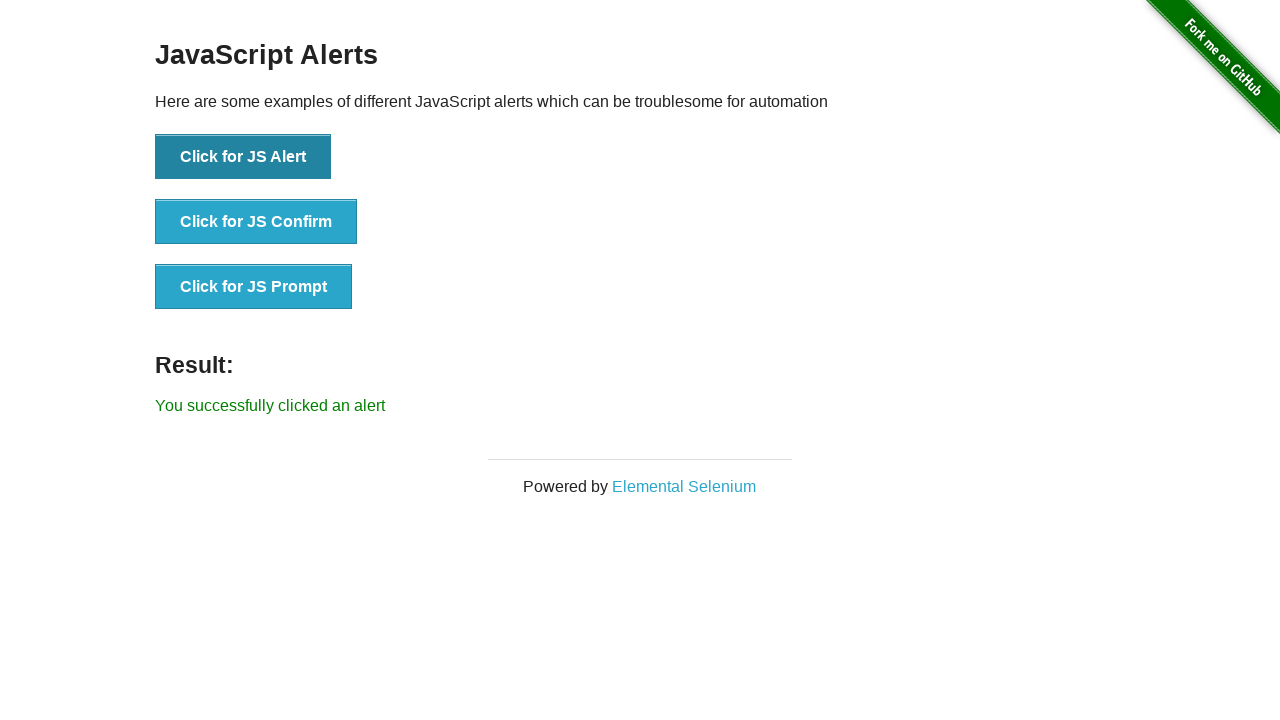

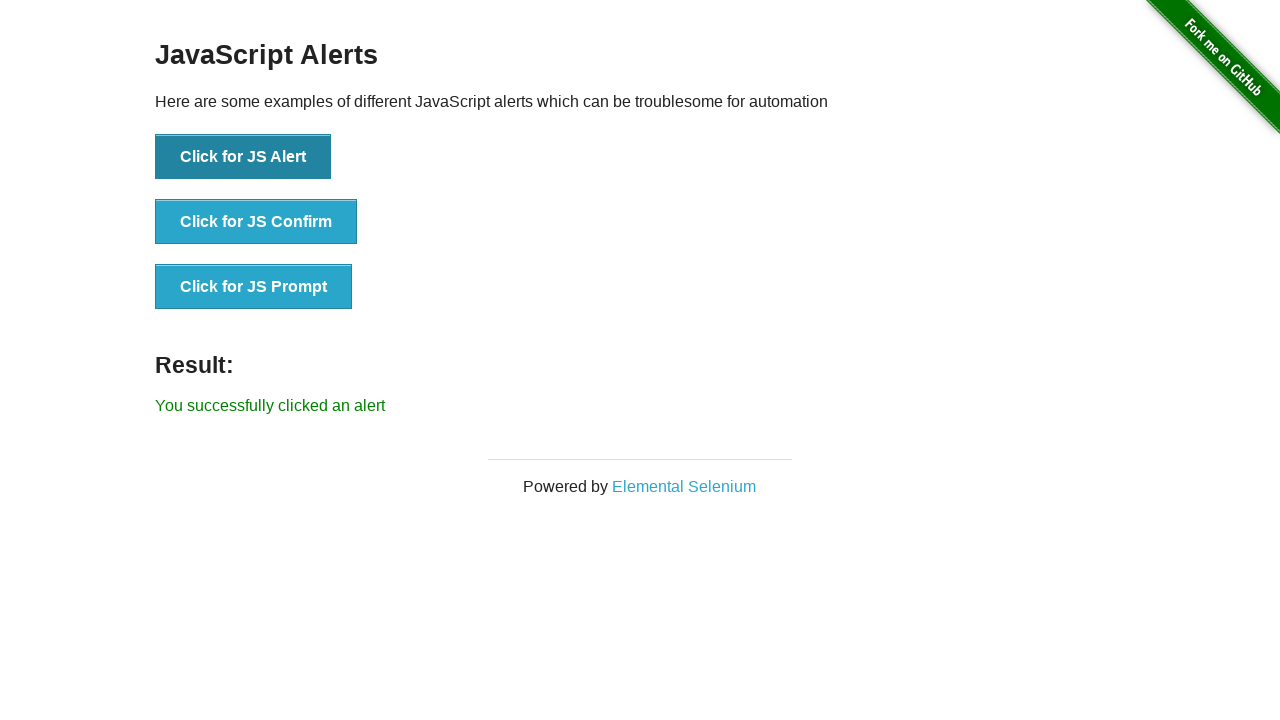